Tests browser window handle functionality by clicking a link that opens a popup window and verifying multiple windows are opened

Starting URL: http://omayo.blogspot.com/

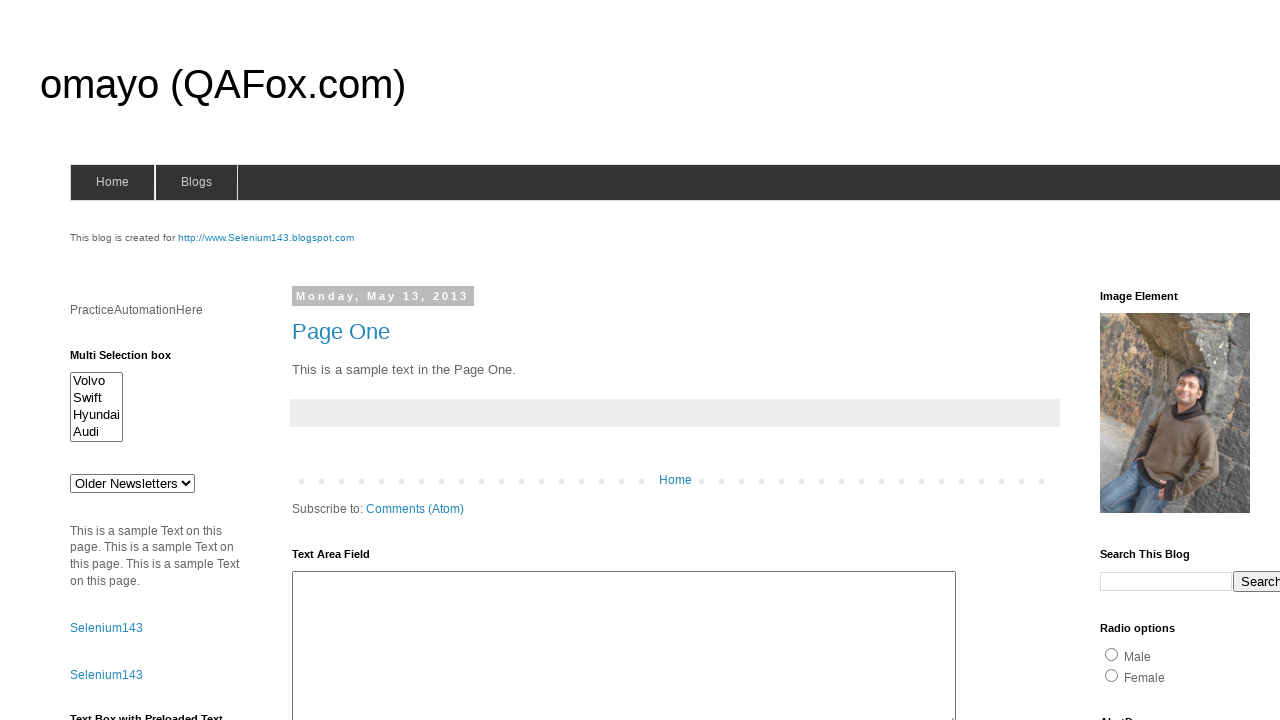

Clicked link to open popup window at (132, 360) on xpath=//a[text()='Open a popup window']
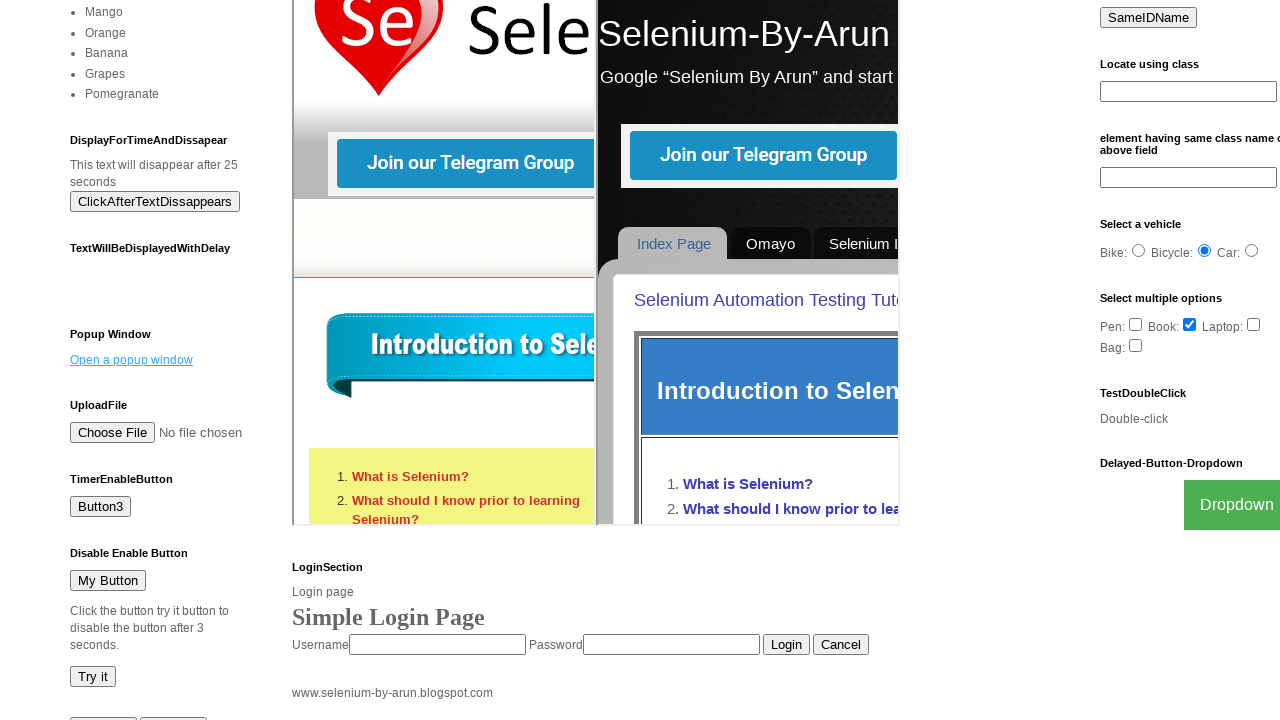

Waited 1000ms for popup window to open
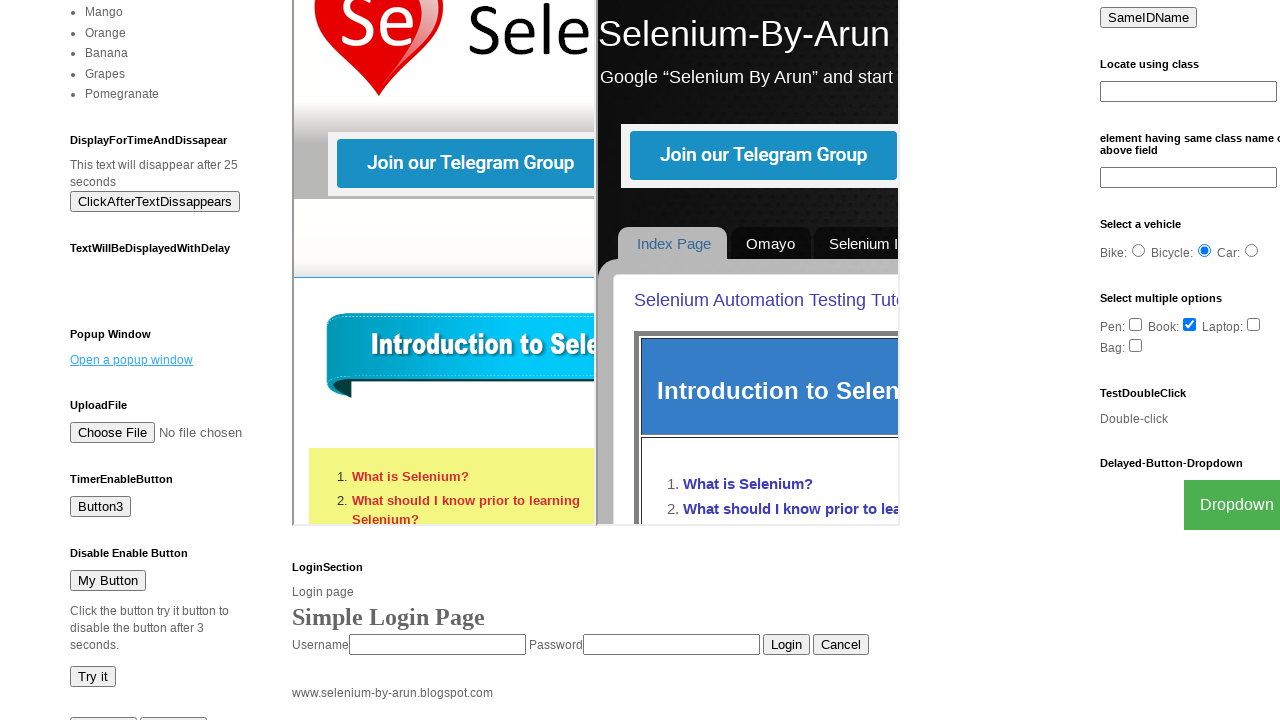

Retrieved all pages from context
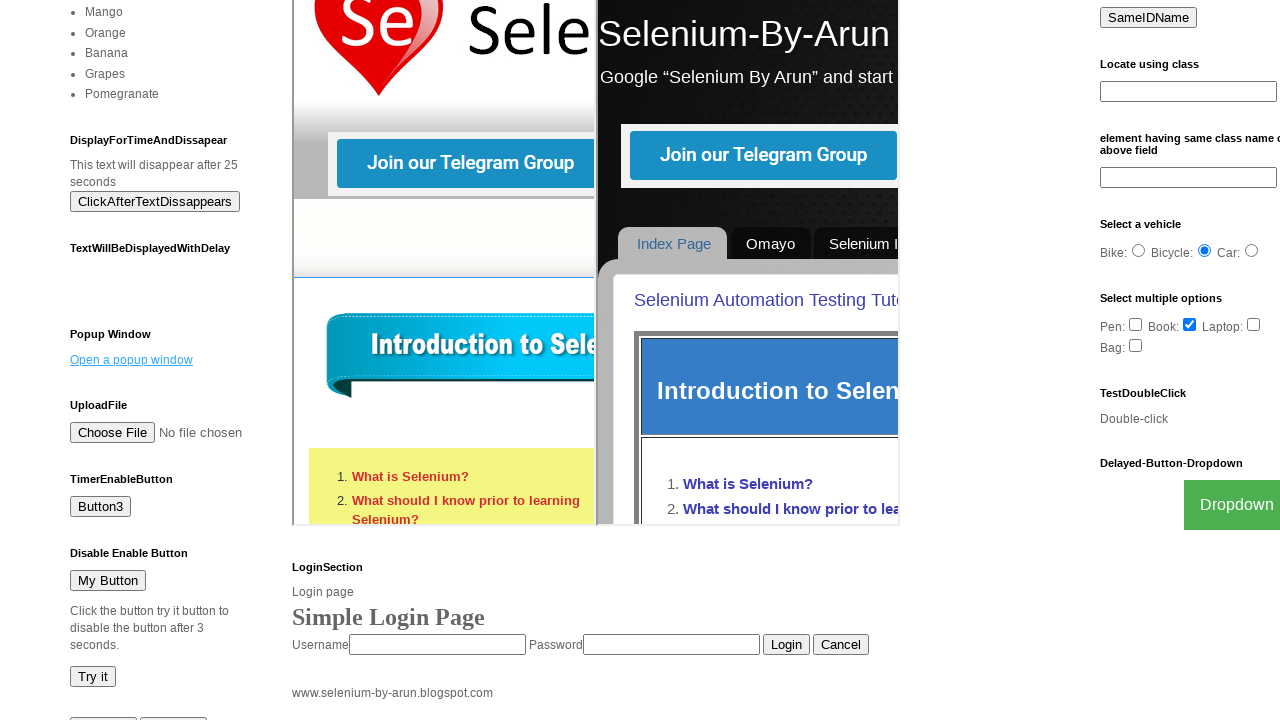

Verified popup window opened - found 2 pages
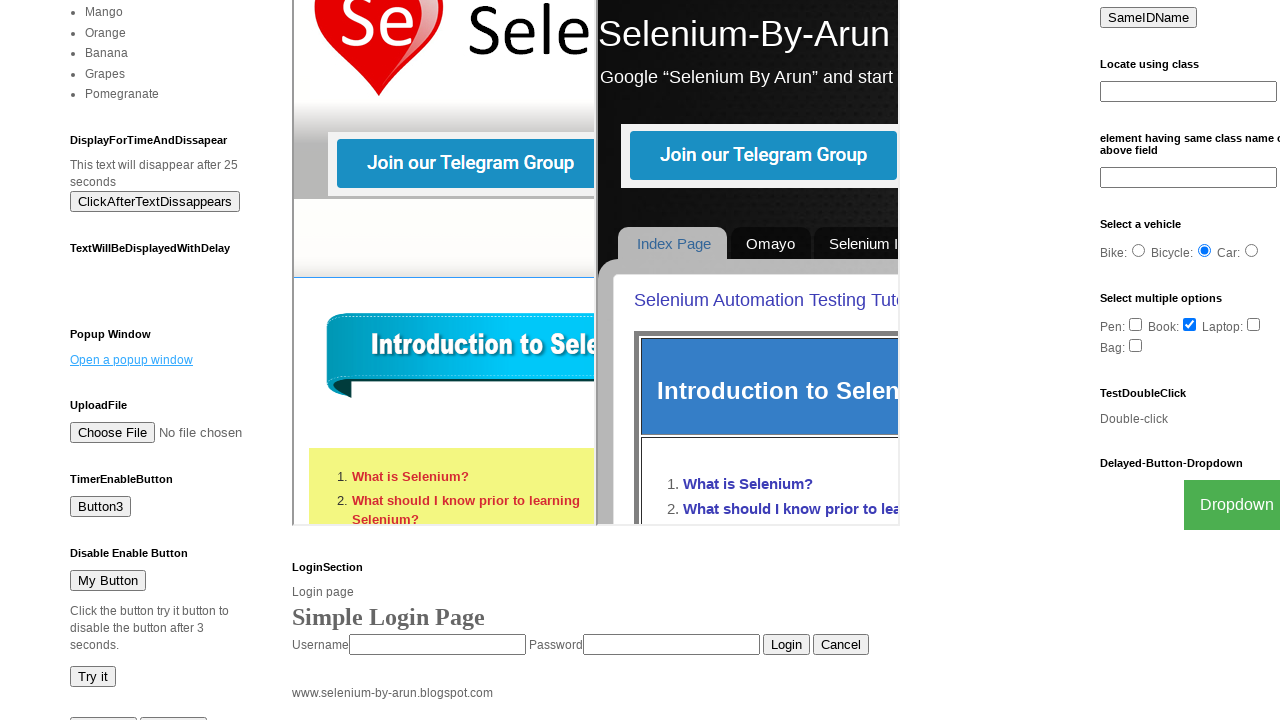

Switched to new popup window
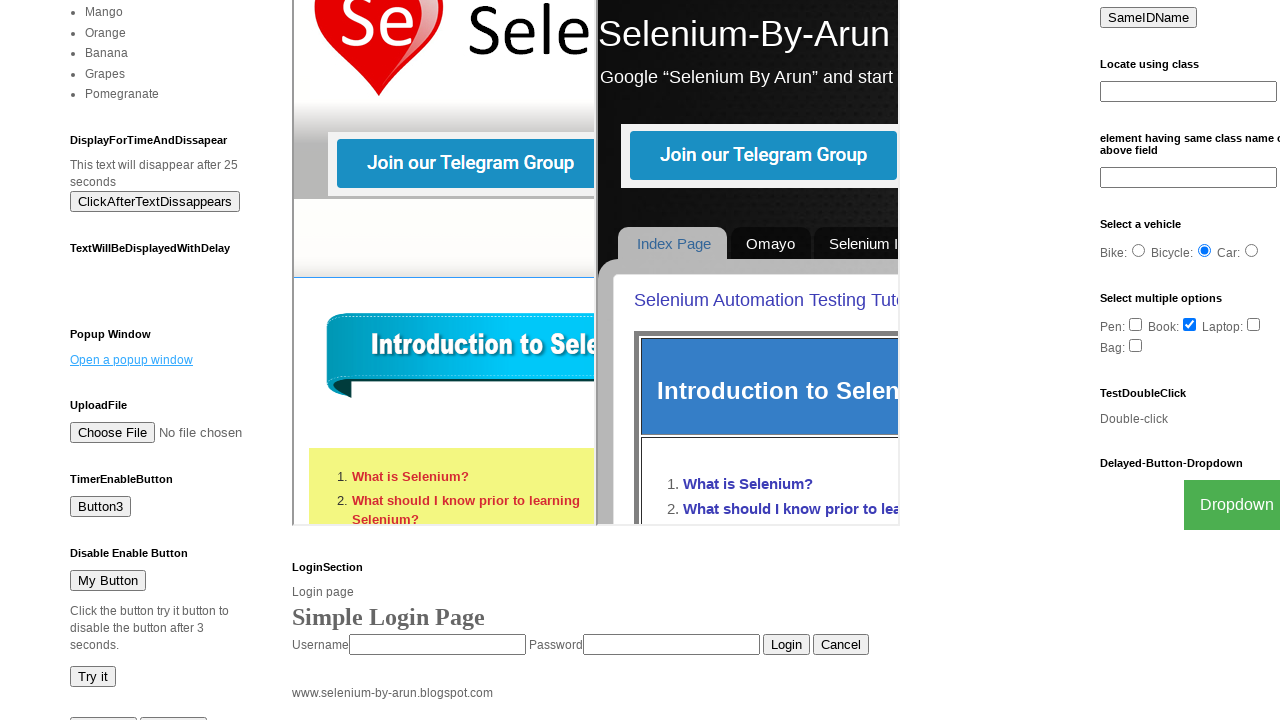

Popup window fully loaded
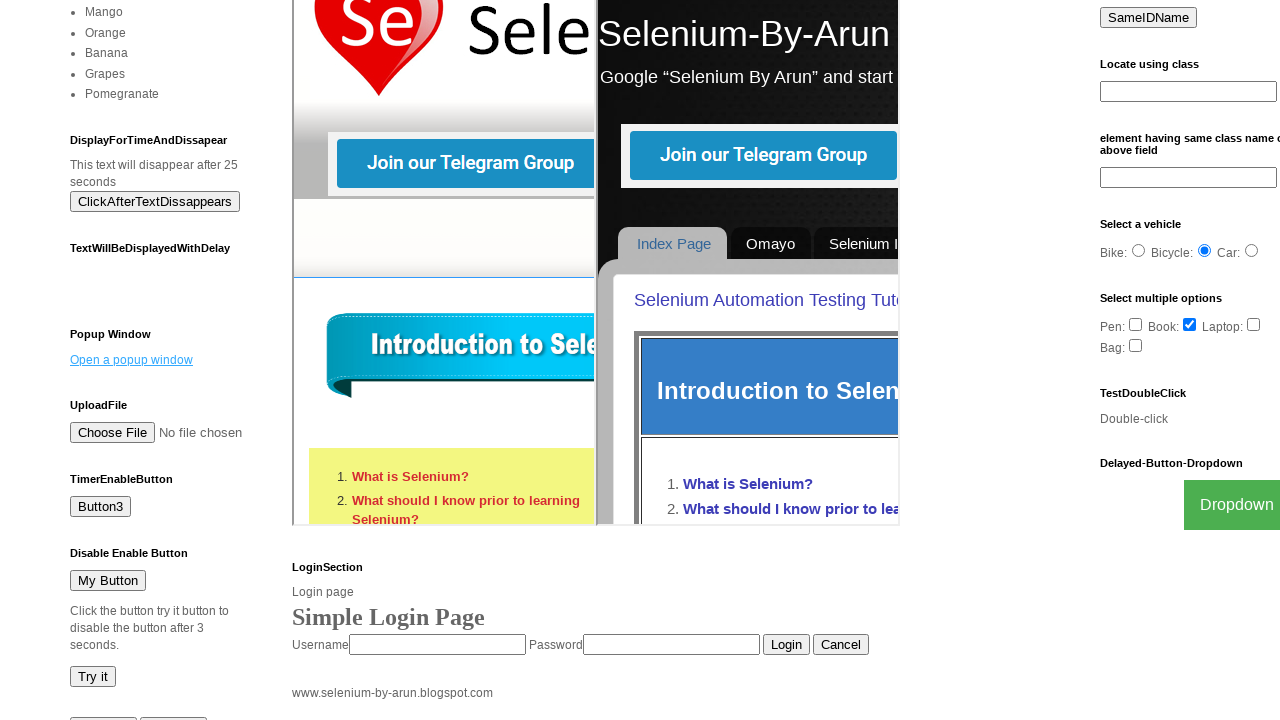

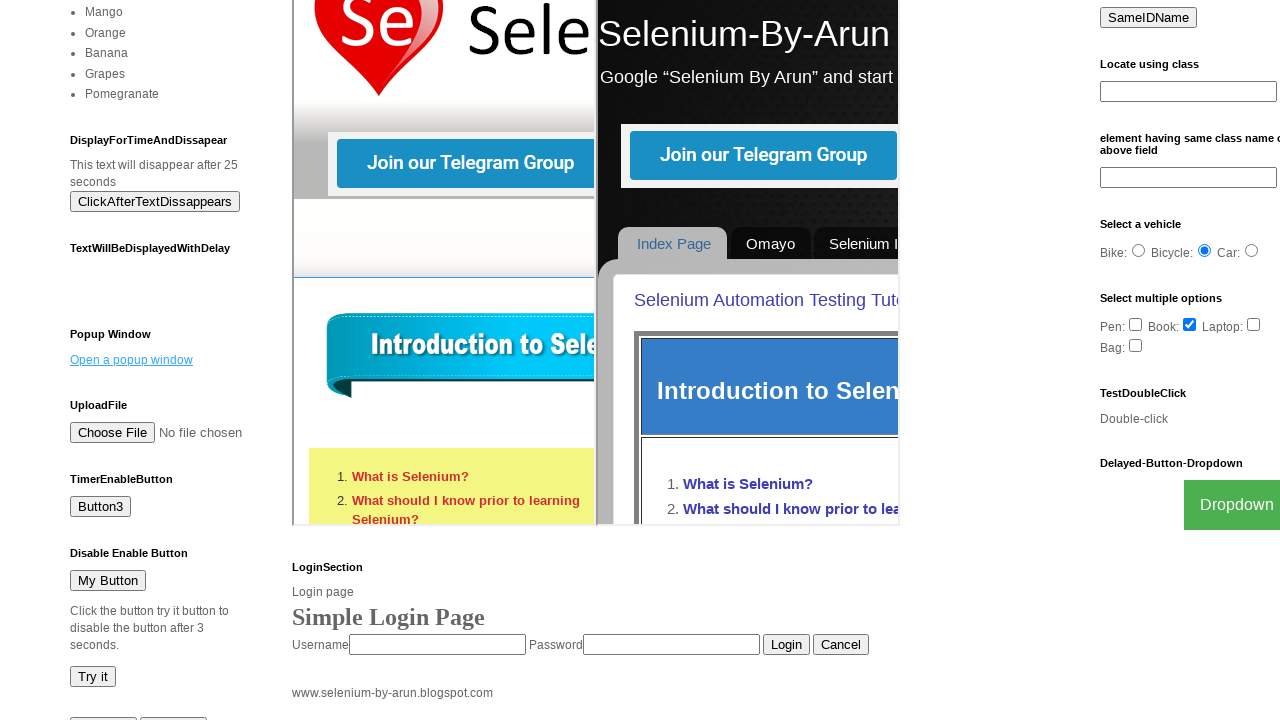